Tests right-click context menu functionality by right-clicking on an element, selecting delete option from the context menu, and accepting the resulting alert

Starting URL: https://swisnl.github.io/jQuery-contextMenu/demo.html

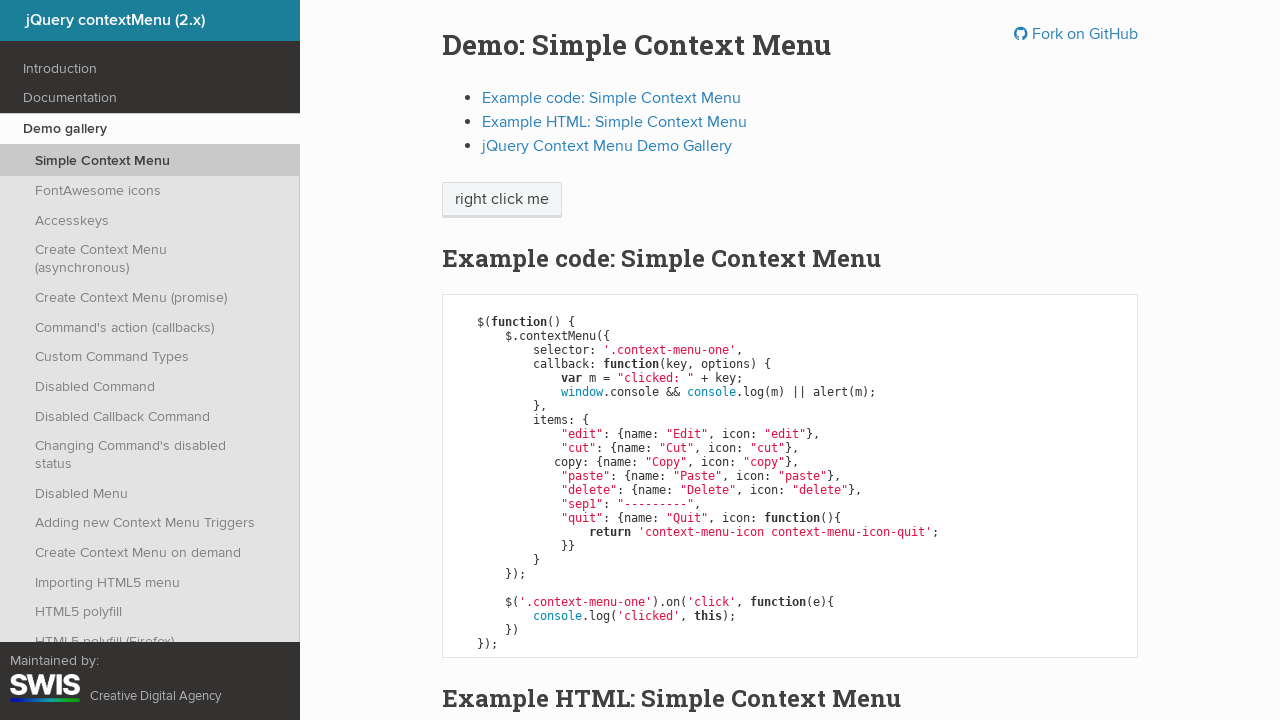

Located the context menu trigger element
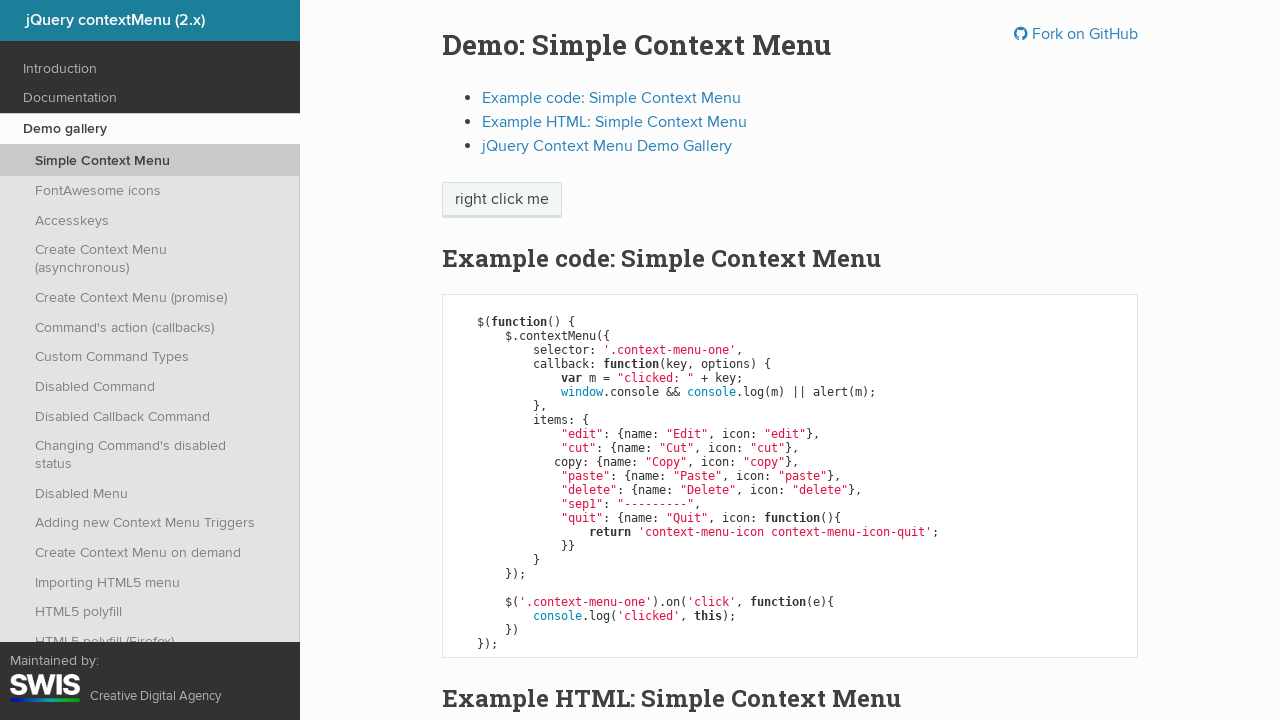

Right-clicked on the context menu trigger element at (502, 200) on span.context-menu-one.btn.btn-neutral
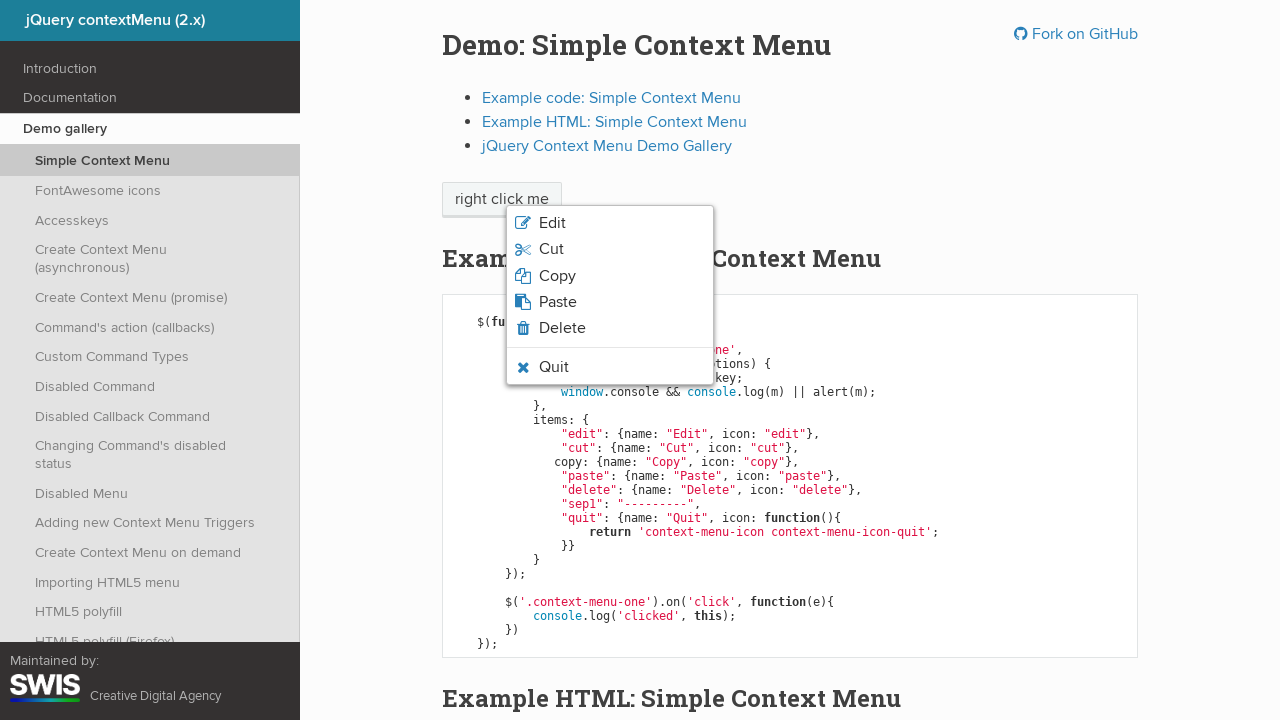

Clicked delete option from the context menu at (610, 328) on li.context-menu-item.context-menu-icon.context-menu-icon-delete
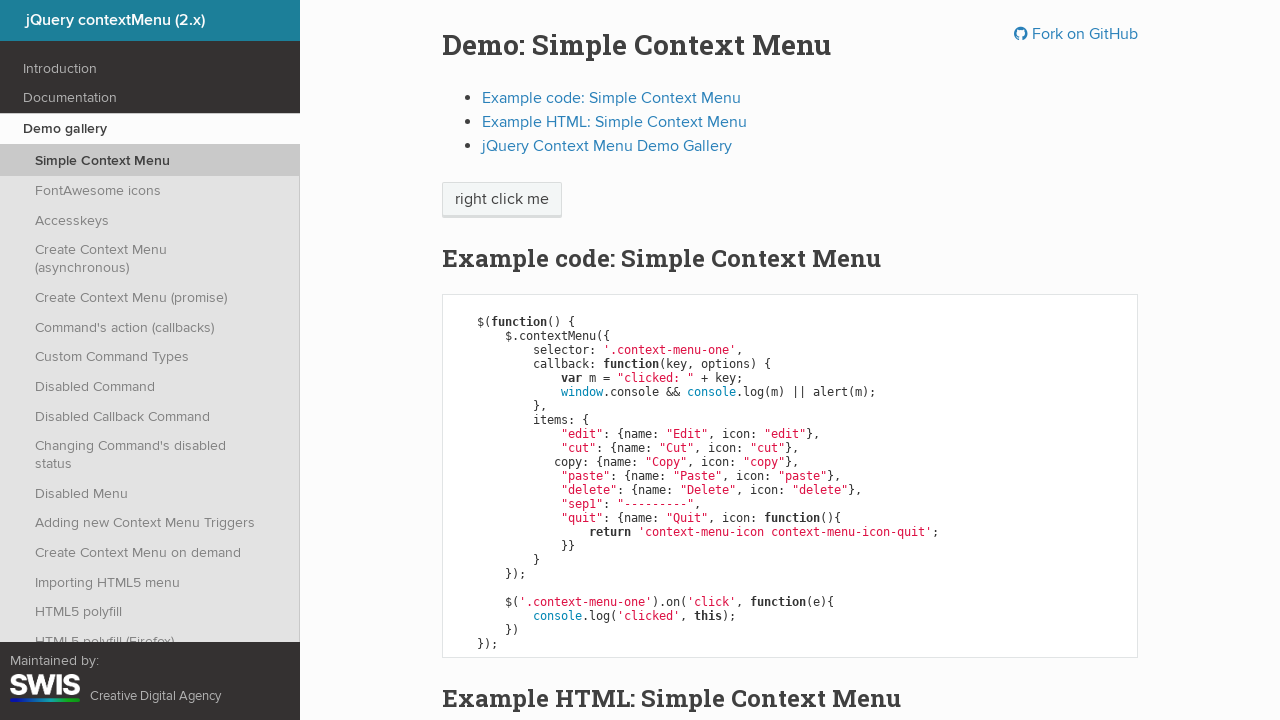

Alert dialog accepted
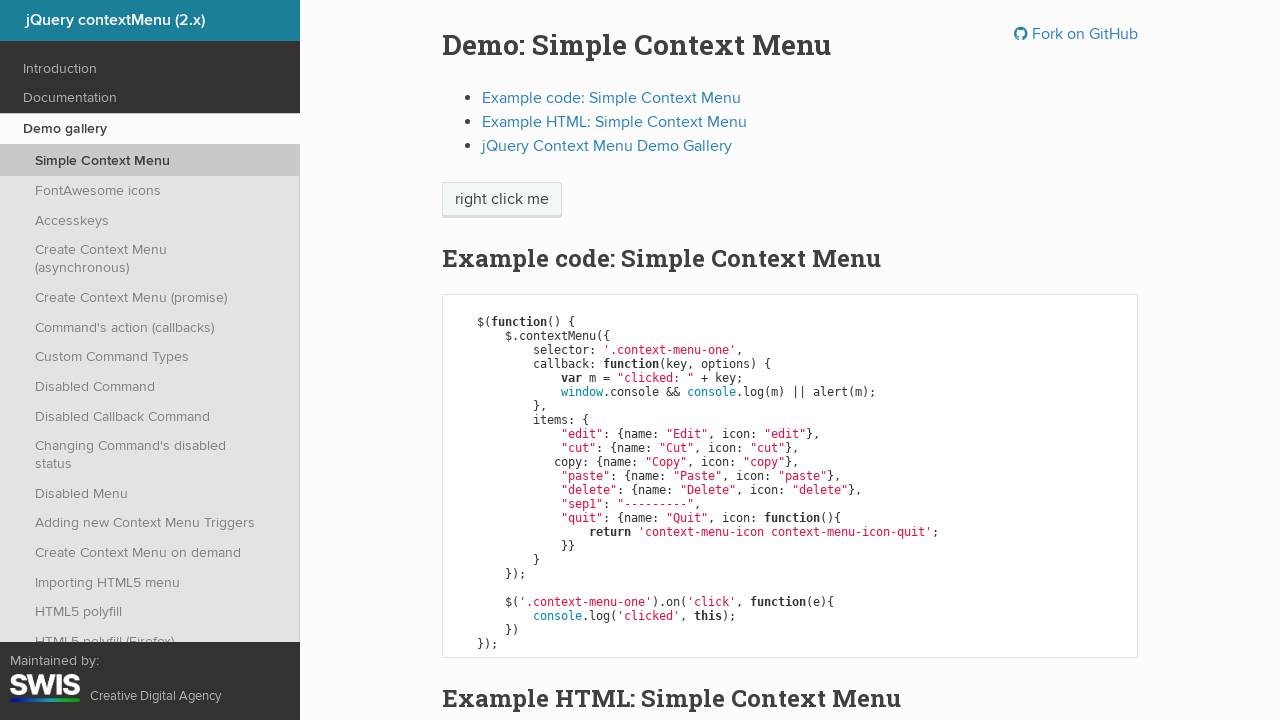

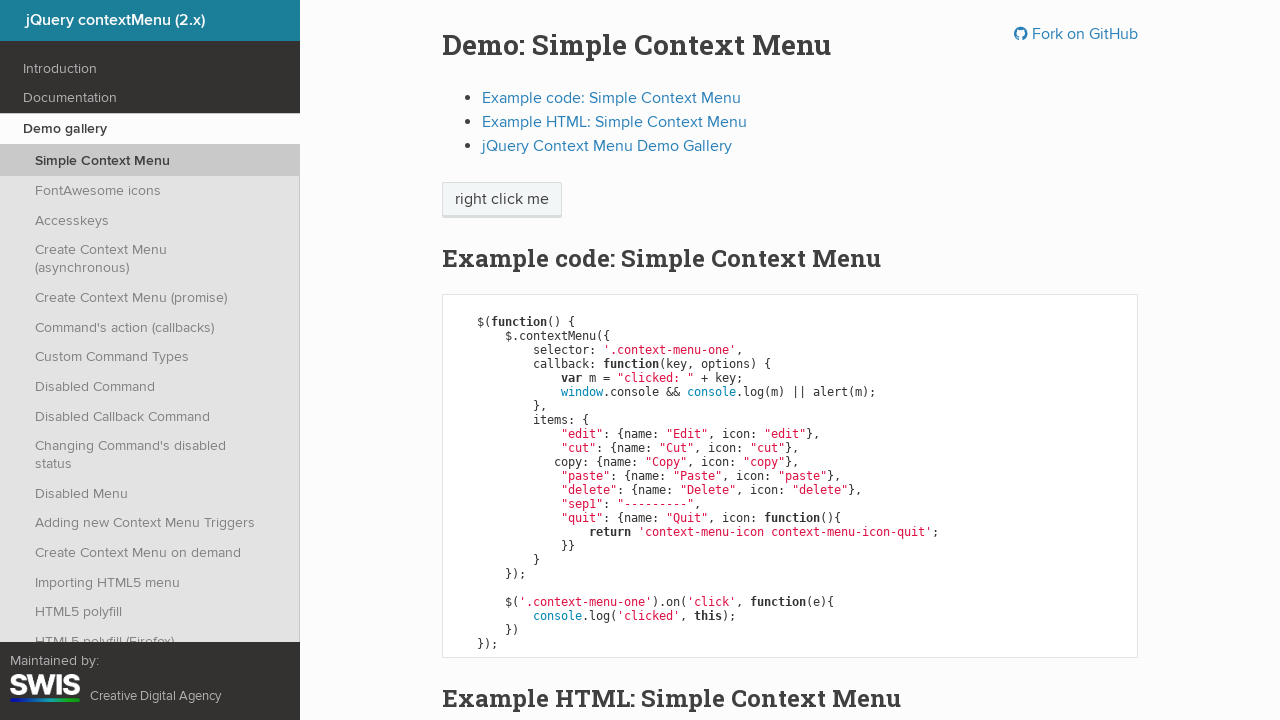